Tests search functionality on Kodilla store by searching for "NoteBook" and verifying search results

Starting URL: https://kodilla.com/pl/test/store

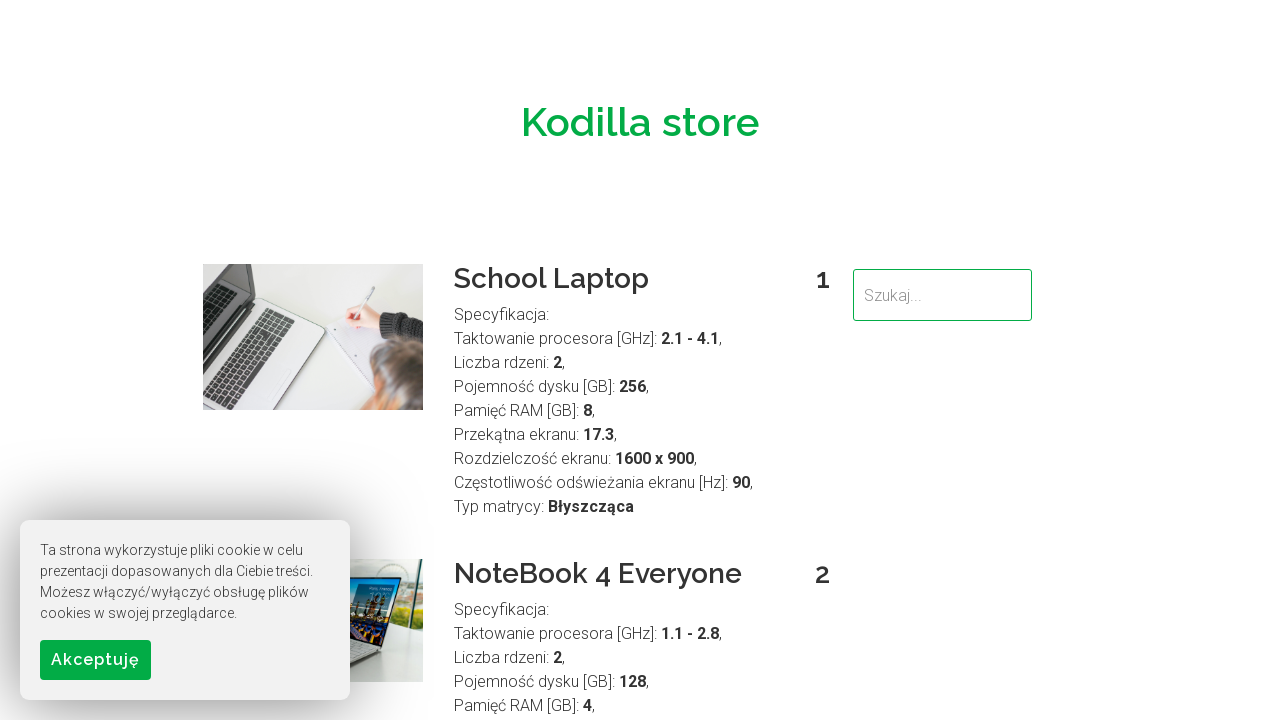

Filled search box with 'NoteBook' on input[type='search'], input[name='search'], #search
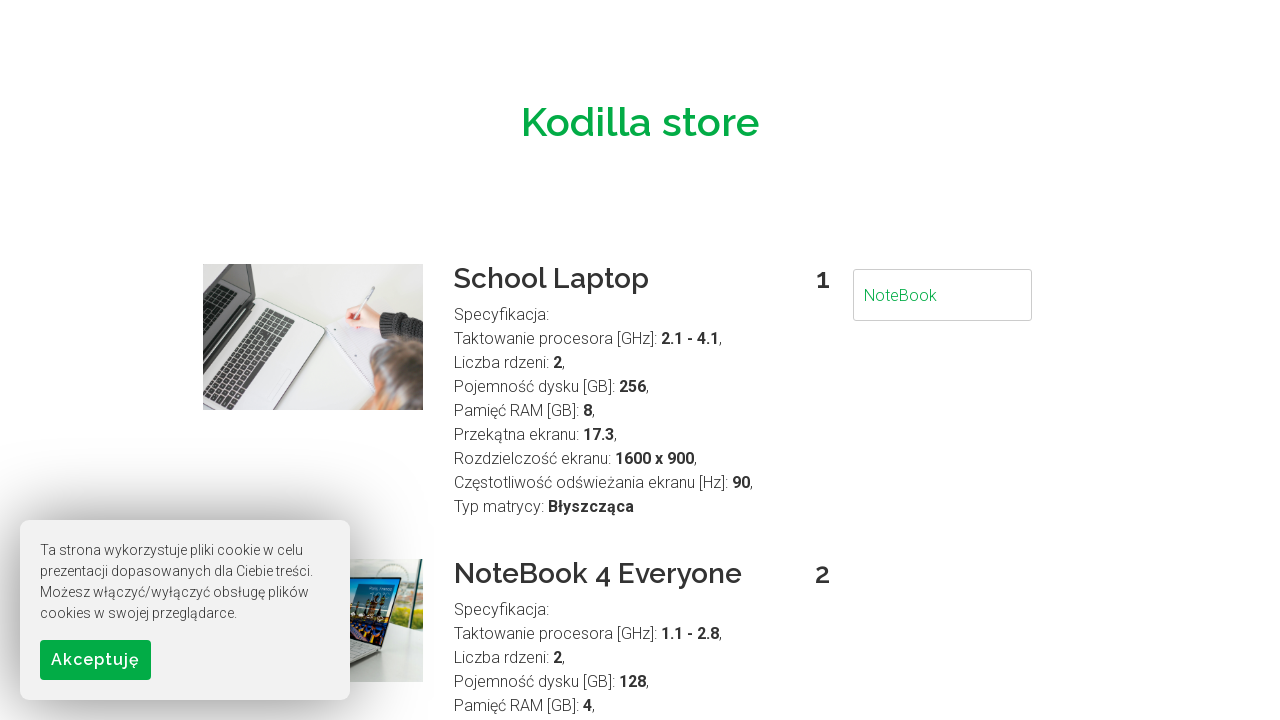

Pressed Enter to submit search
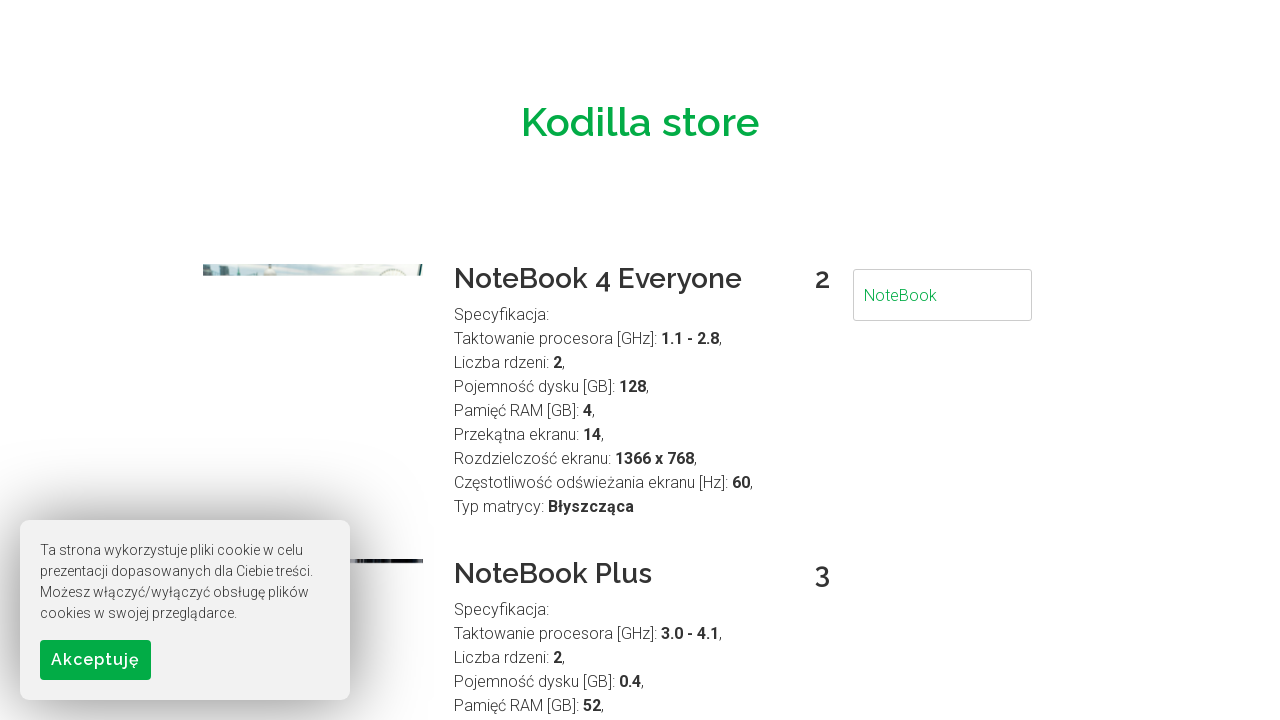

Search results loaded successfully
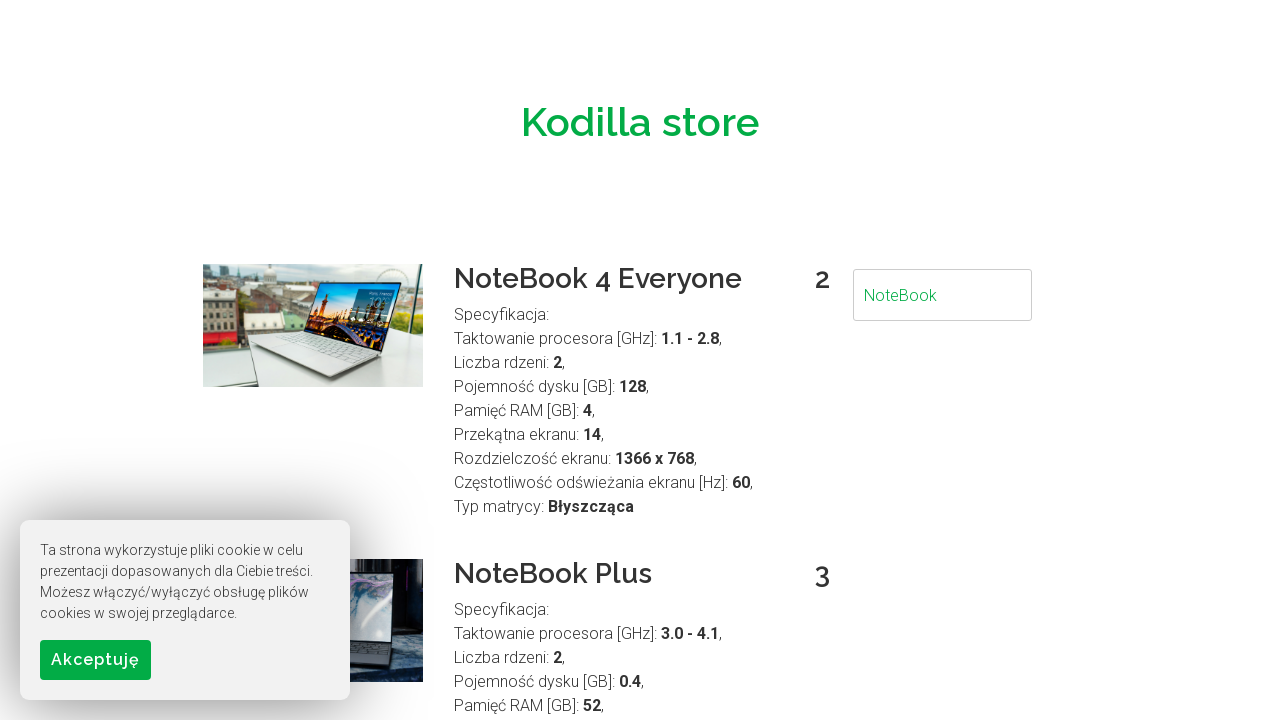

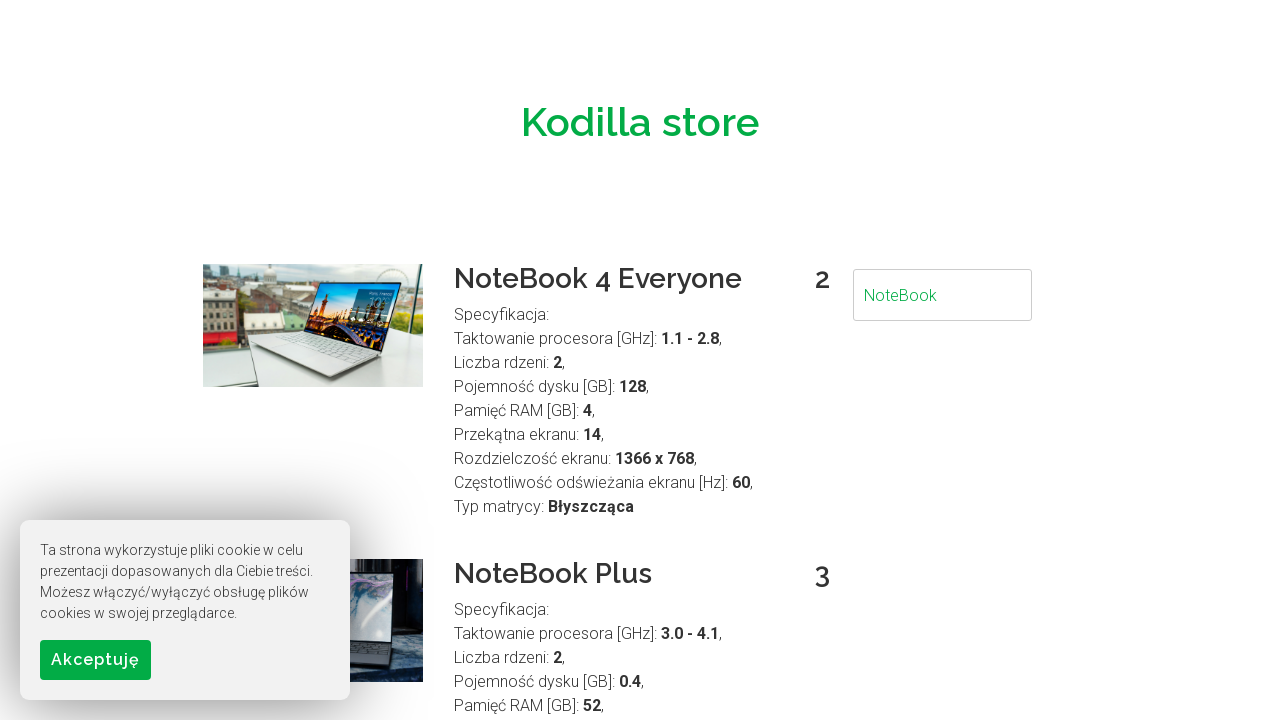